Tests clicking multiple buttons using double-click, right-click, and regular click actions

Starting URL: https://demoqa.com/buttons

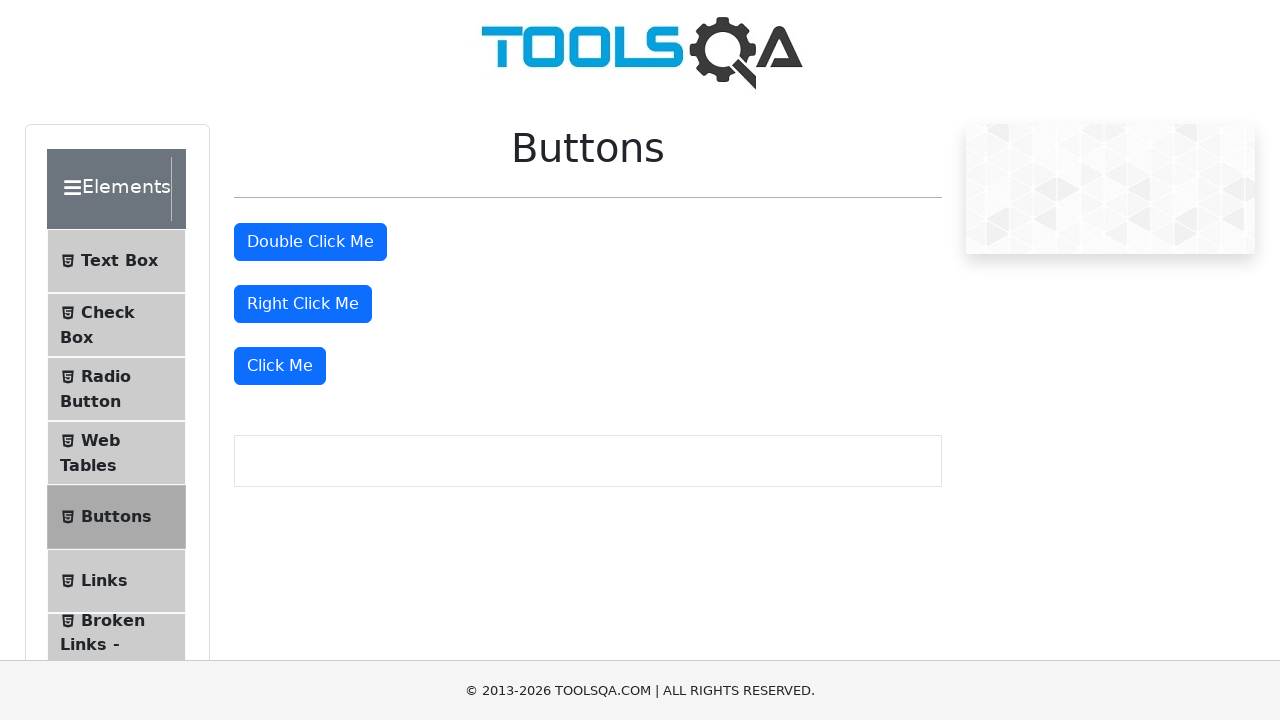

Navigated to DemoQA buttons page
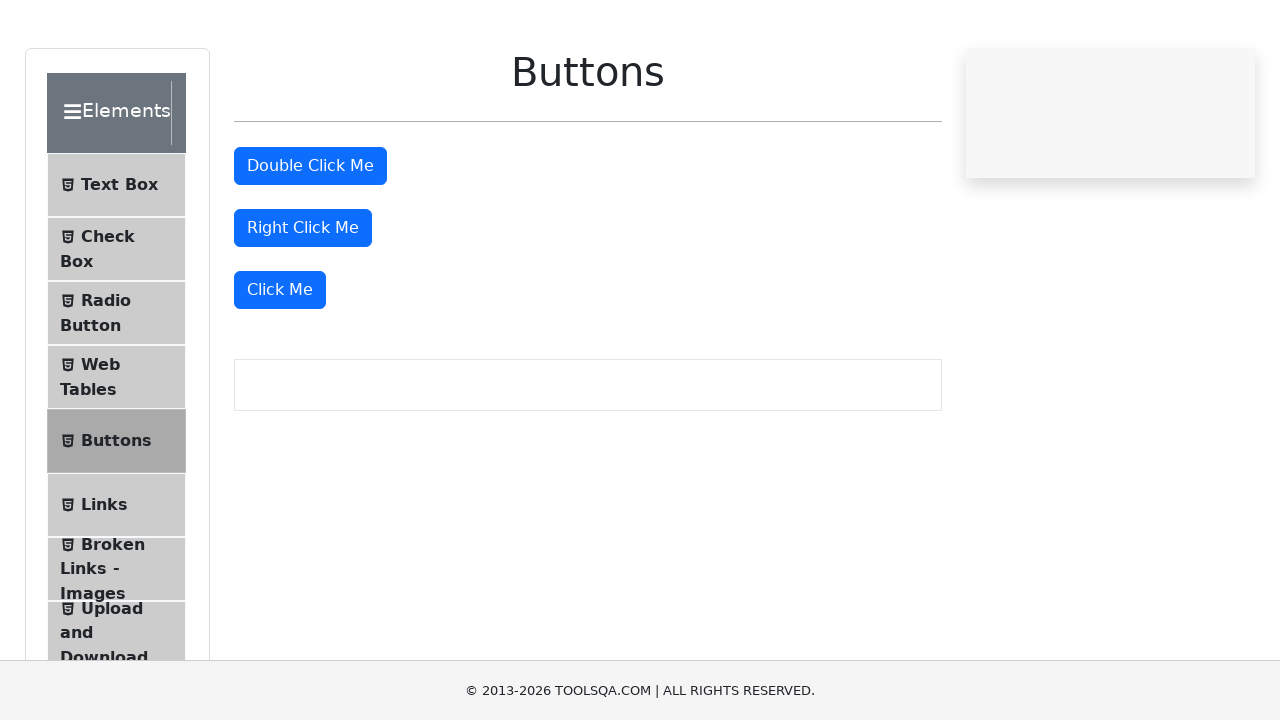

Located all buttons on page
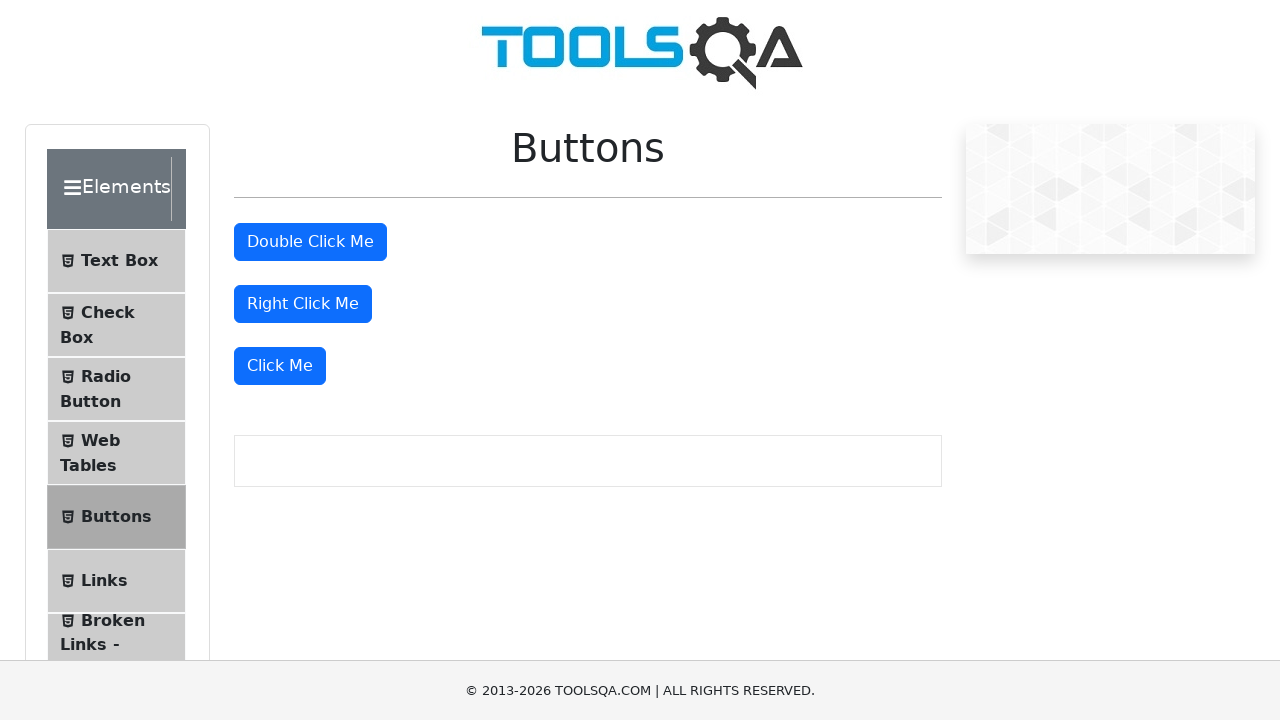

Double-clicked second button at (310, 242) on [type=button] >> nth=1
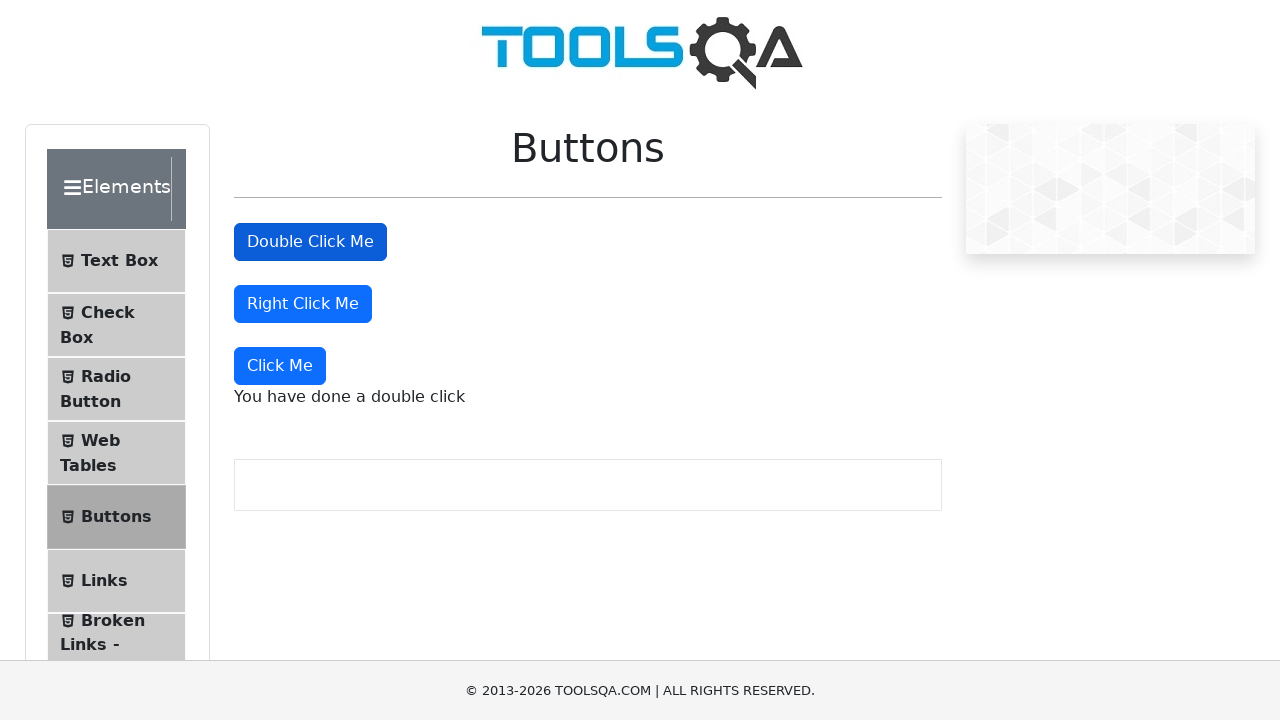

Right-clicked third button at (303, 304) on [type=button] >> nth=2
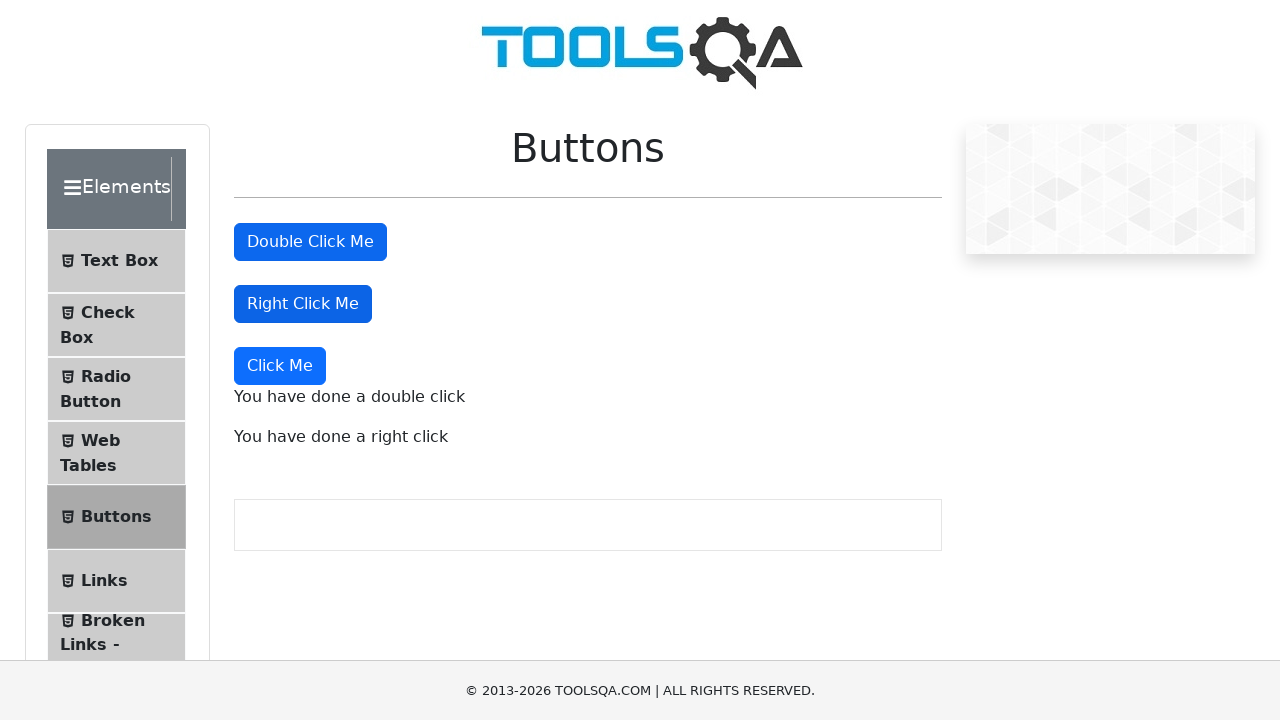

Clicked fourth button at (280, 366) on [type=button] >> nth=3
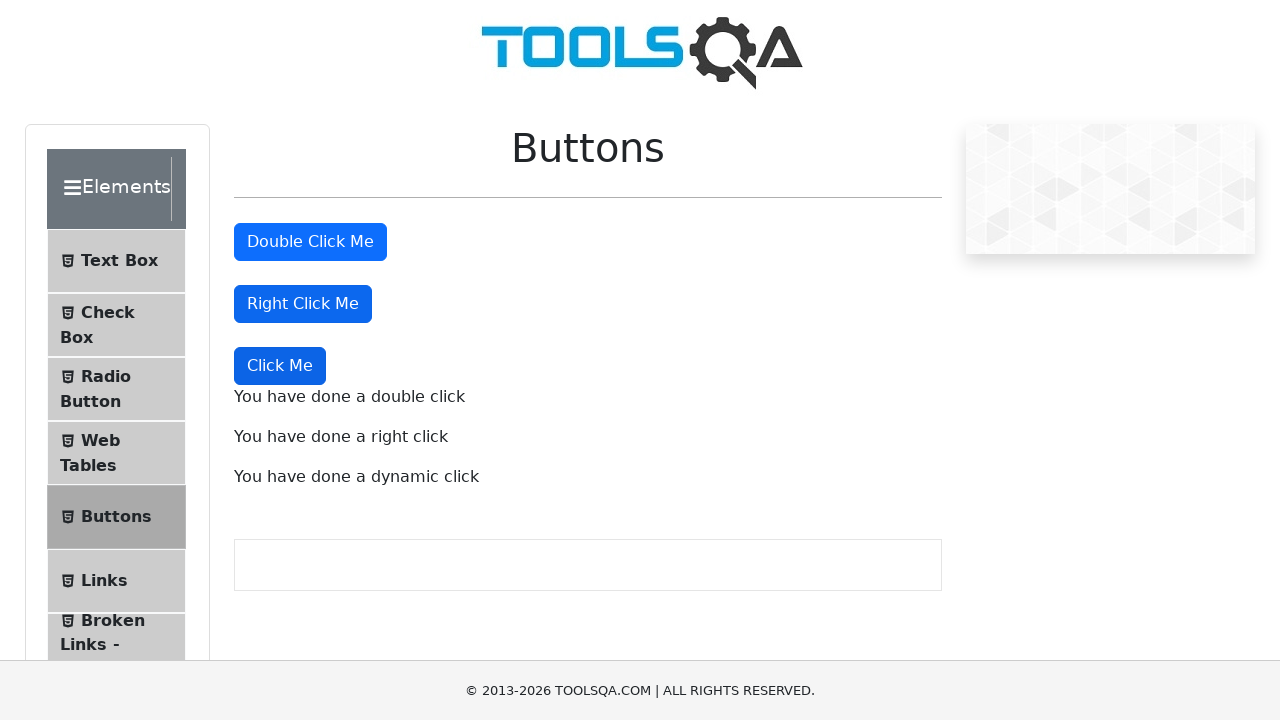

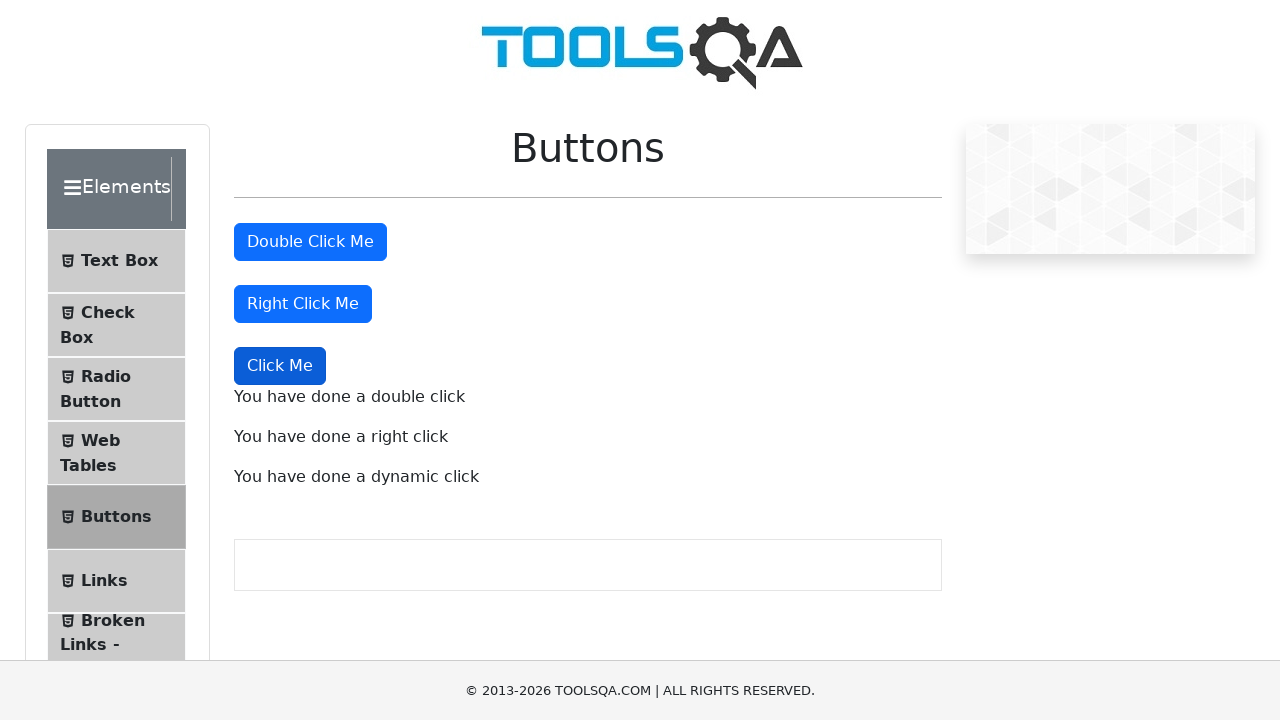